Tests clicking JS Alert button via JavaScript click and accepting the alert

Starting URL: https://the-internet.herokuapp.com/javascript_alerts

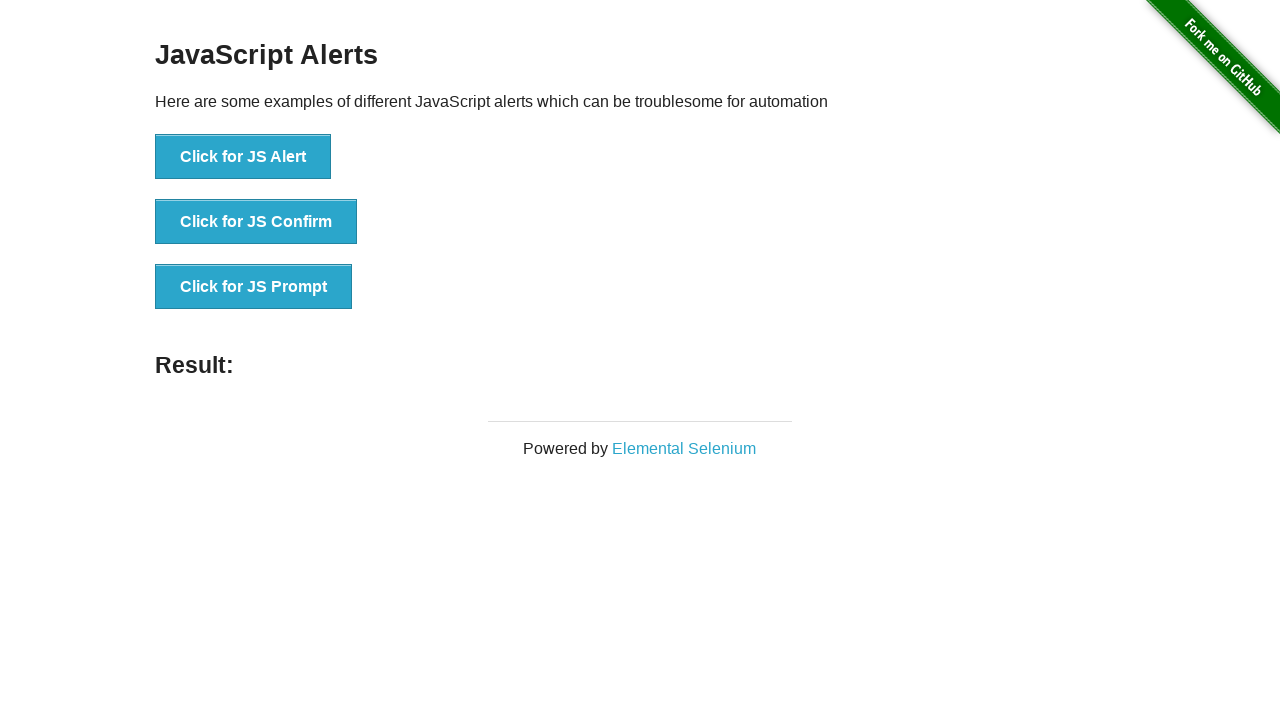

Set up dialog handler to automatically accept alerts
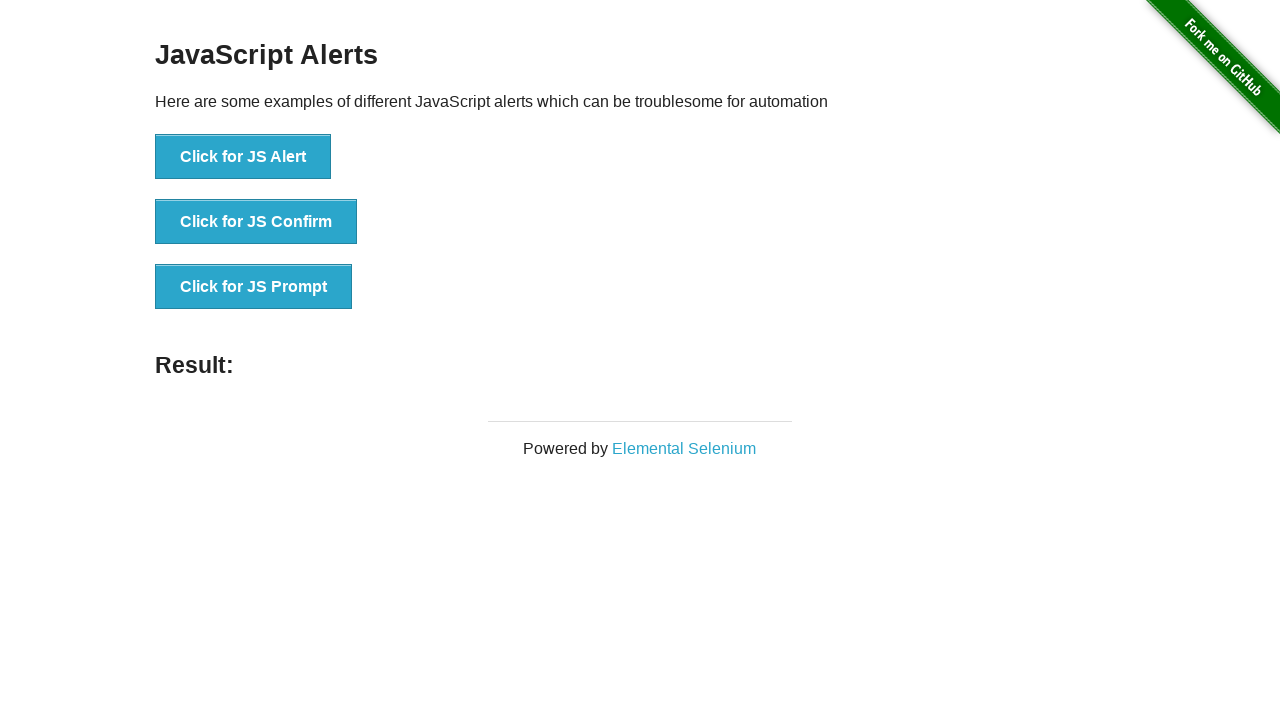

Clicked JS Alert button via JavaScript and accepted the alert
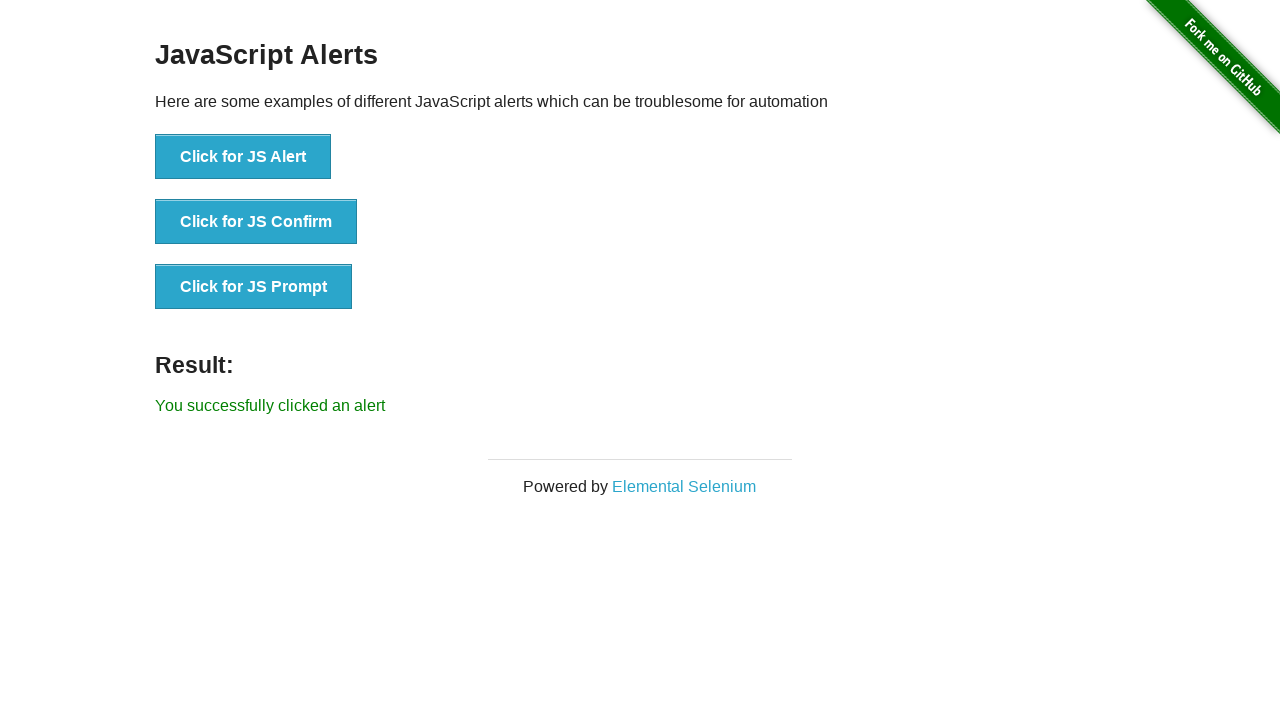

Verified success message appeared: 'You successfully clicked an alert'
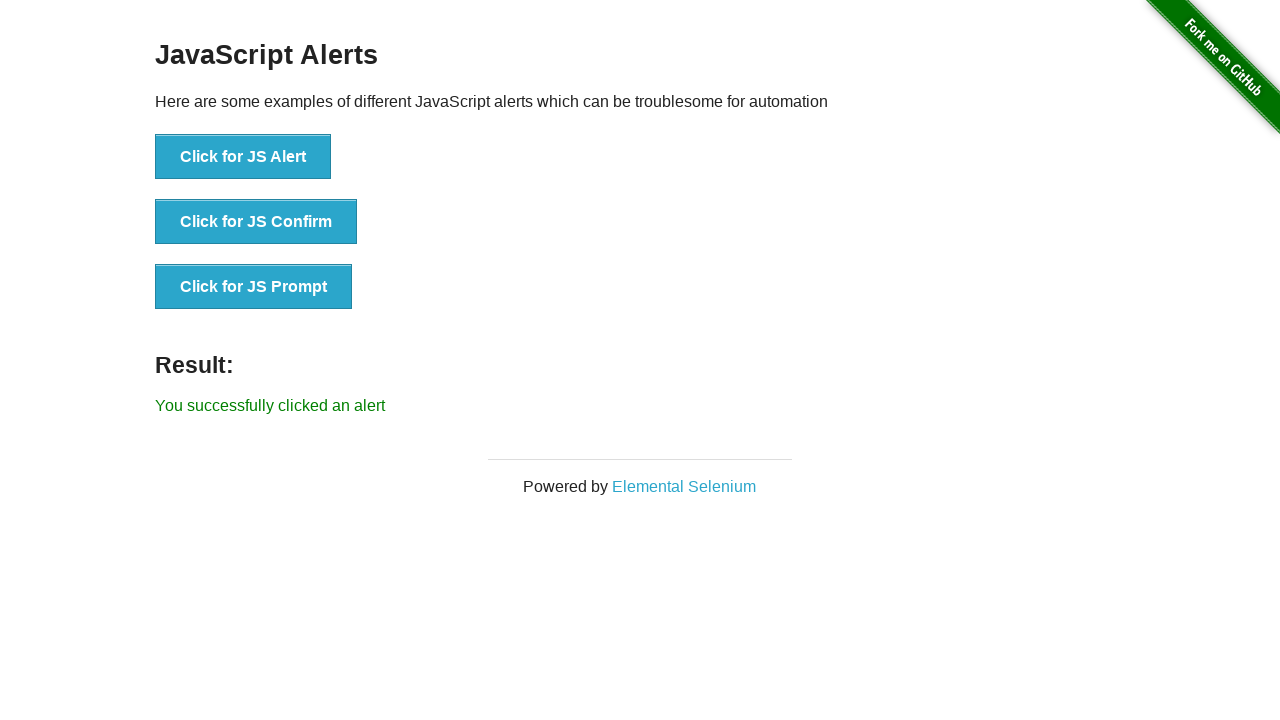

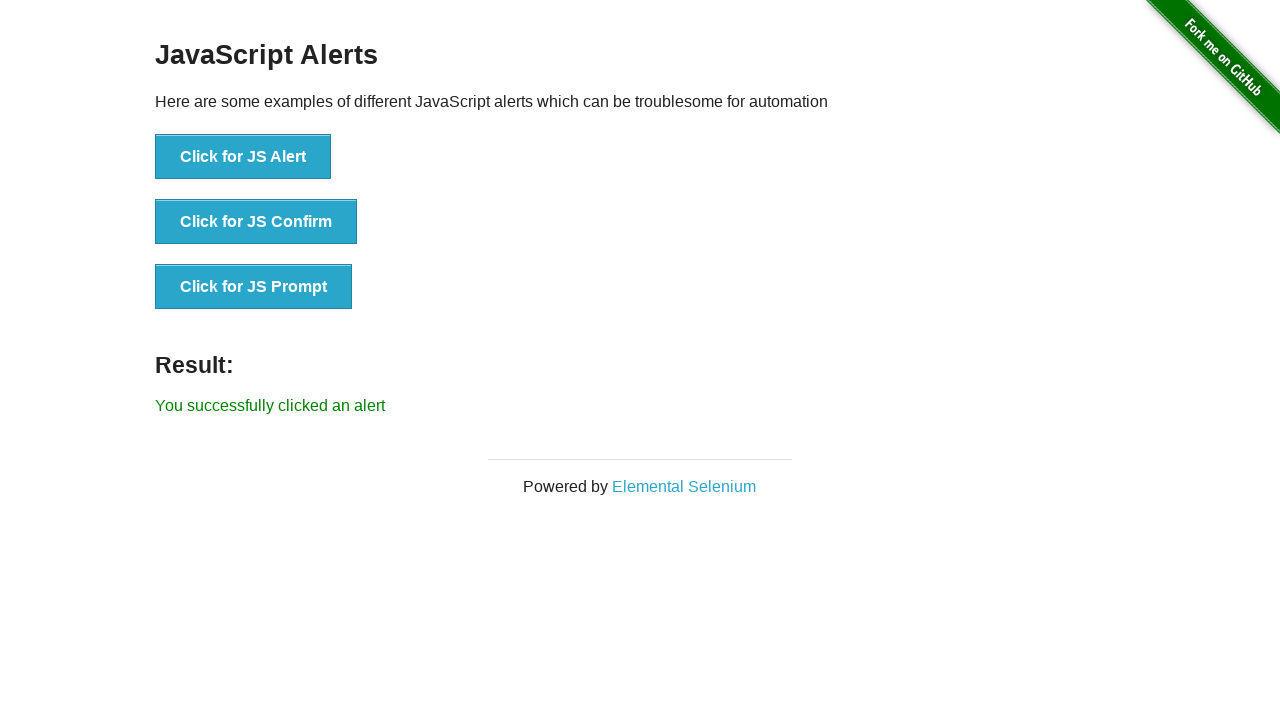